Tests double-click functionality on W3Schools tryit editor by clearing a field, entering text, and double-clicking a button to copy text between fields

Starting URL: https://www.w3schools.com/TAgs/tryit.asp?filename=tryhtml5_ev_ondblclick3

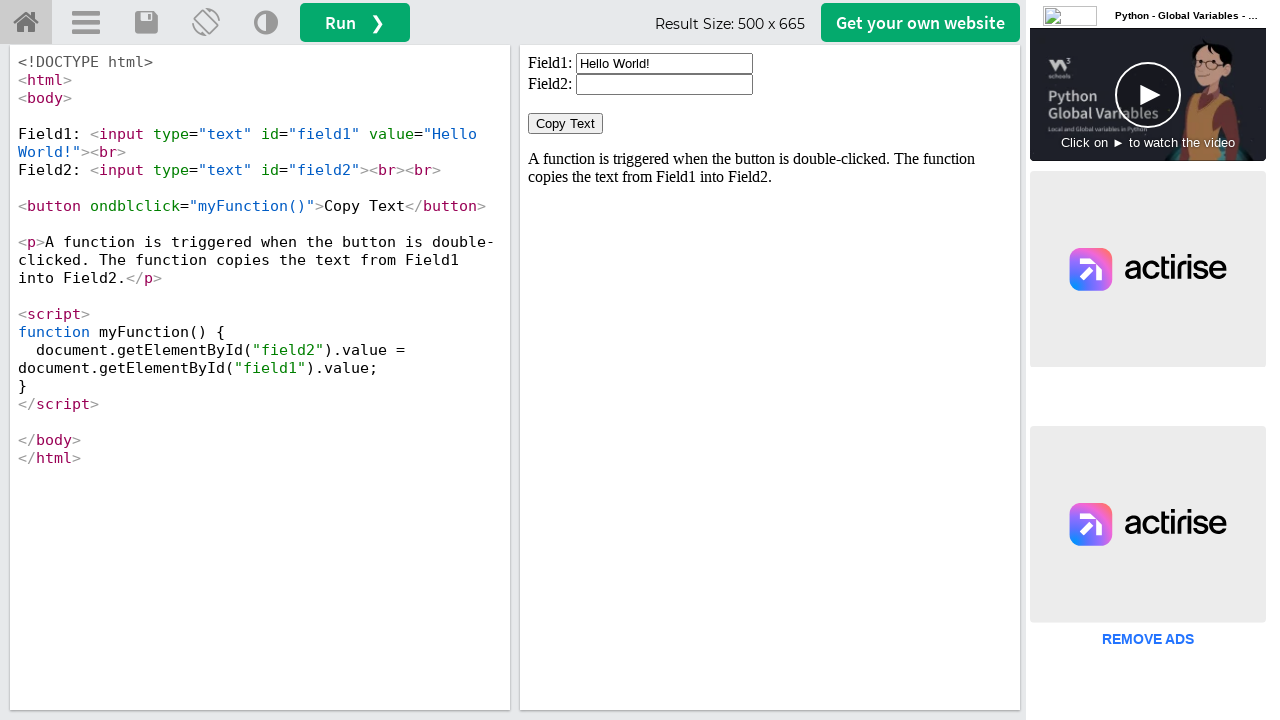

Located iframe#iframeResult containing the demo
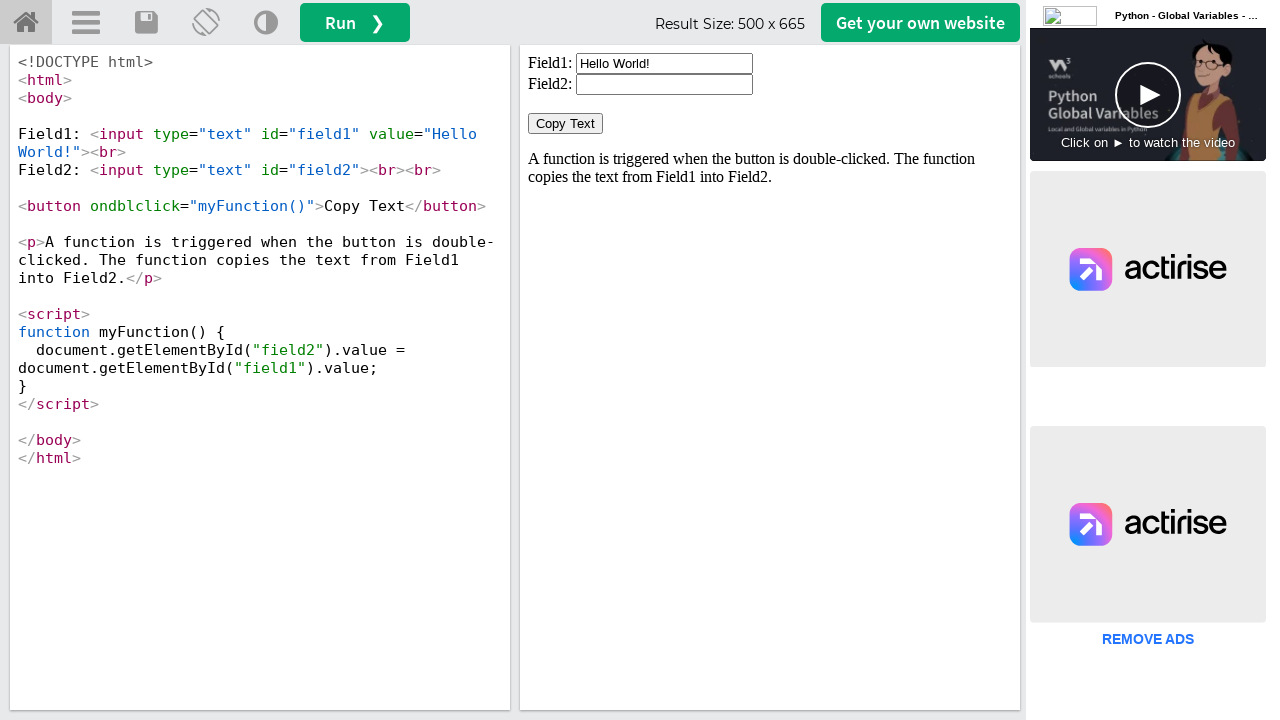

Cleared field1 on iframe#iframeResult >> internal:control=enter-frame >> #field1
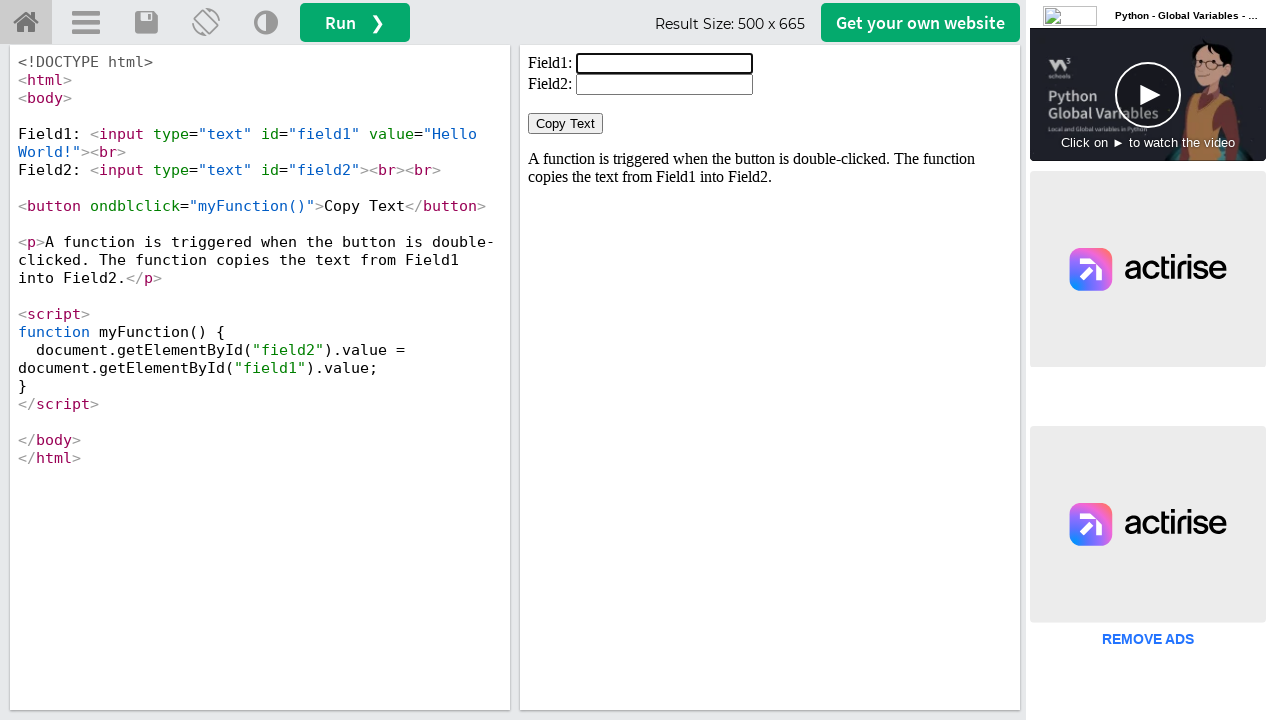

Filled field1 with text 'Vani' on iframe#iframeResult >> internal:control=enter-frame >> #field1
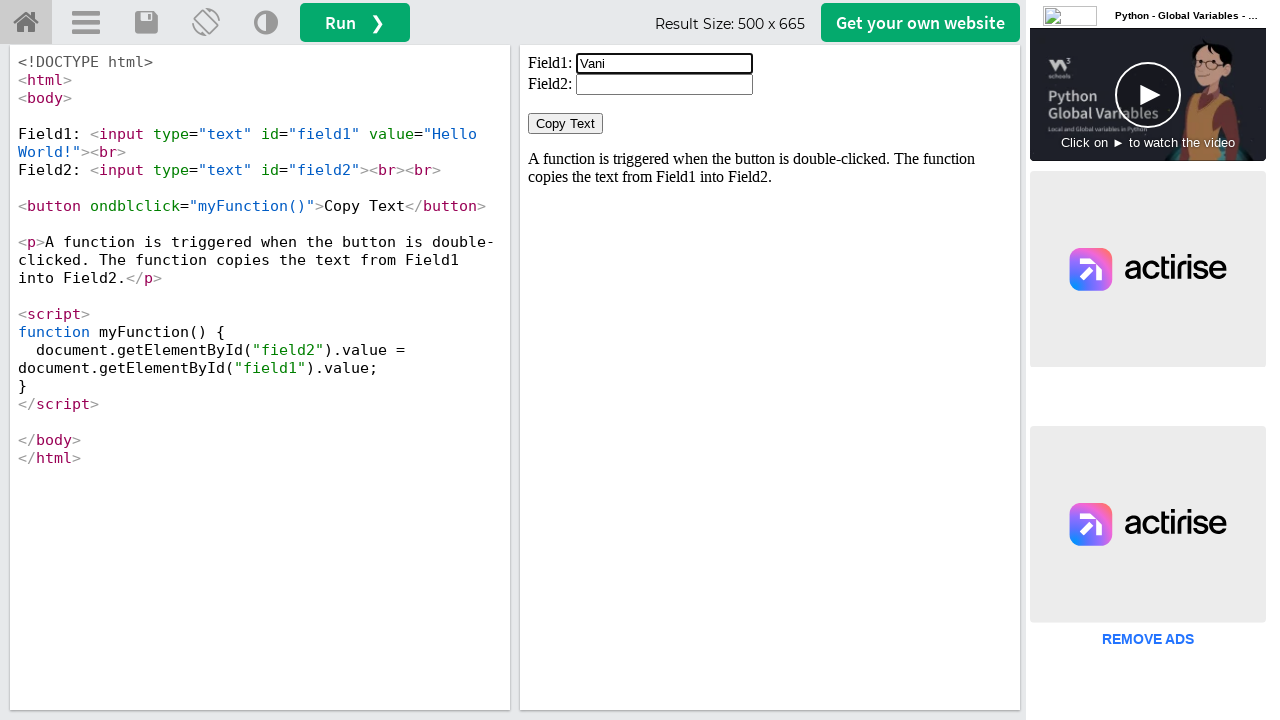

Double-clicked the 'Copy Text' button at (566, 124) on iframe#iframeResult >> internal:control=enter-frame >> button:has-text('Copy Tex
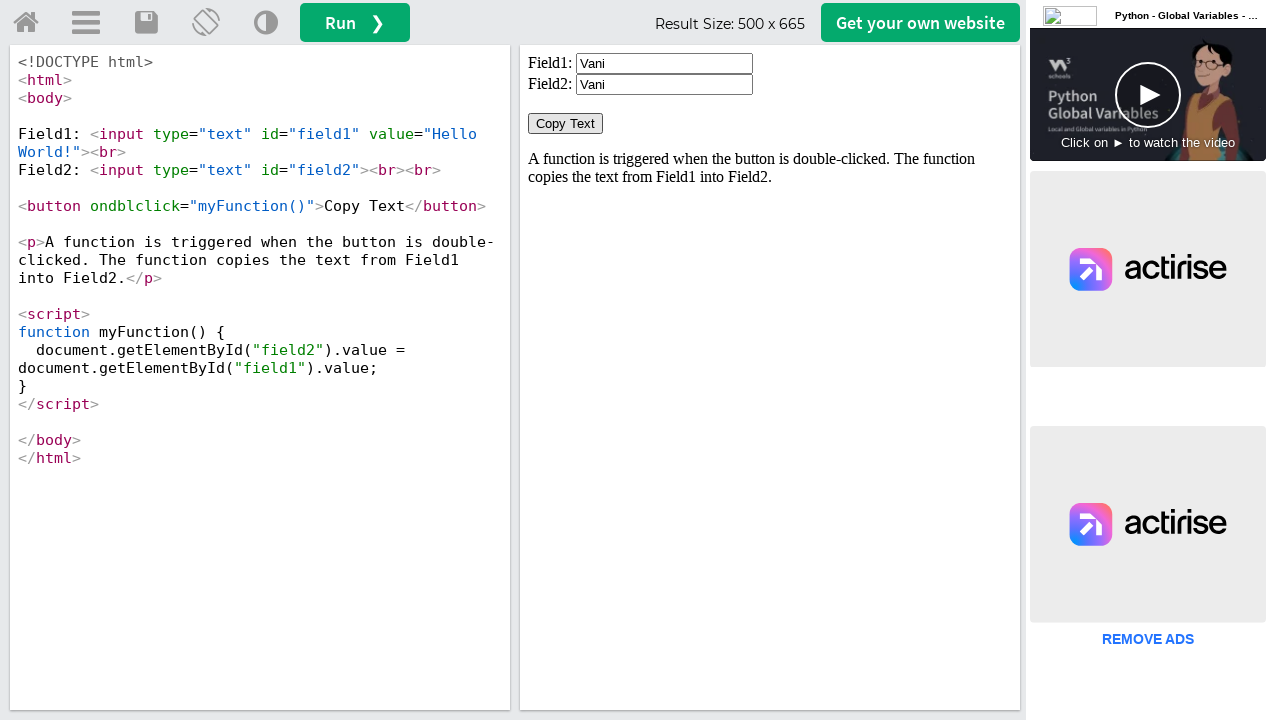

Retrieved value from field1
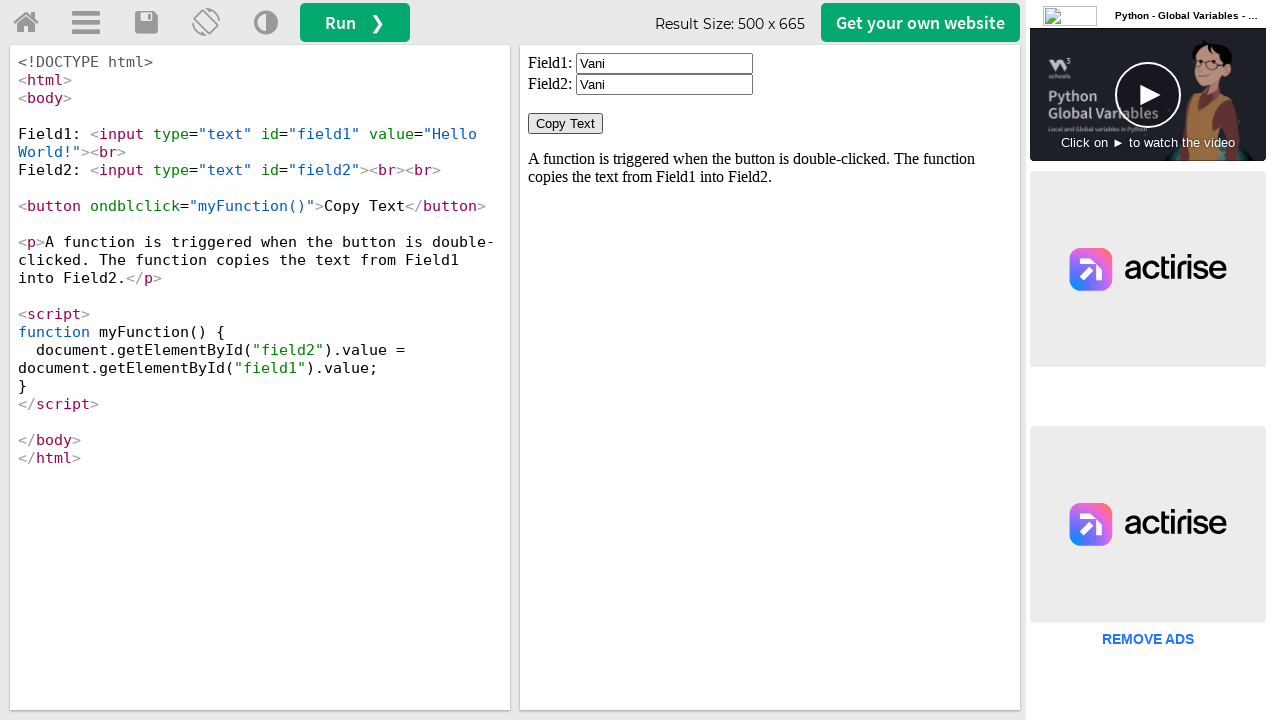

Retrieved value from field2
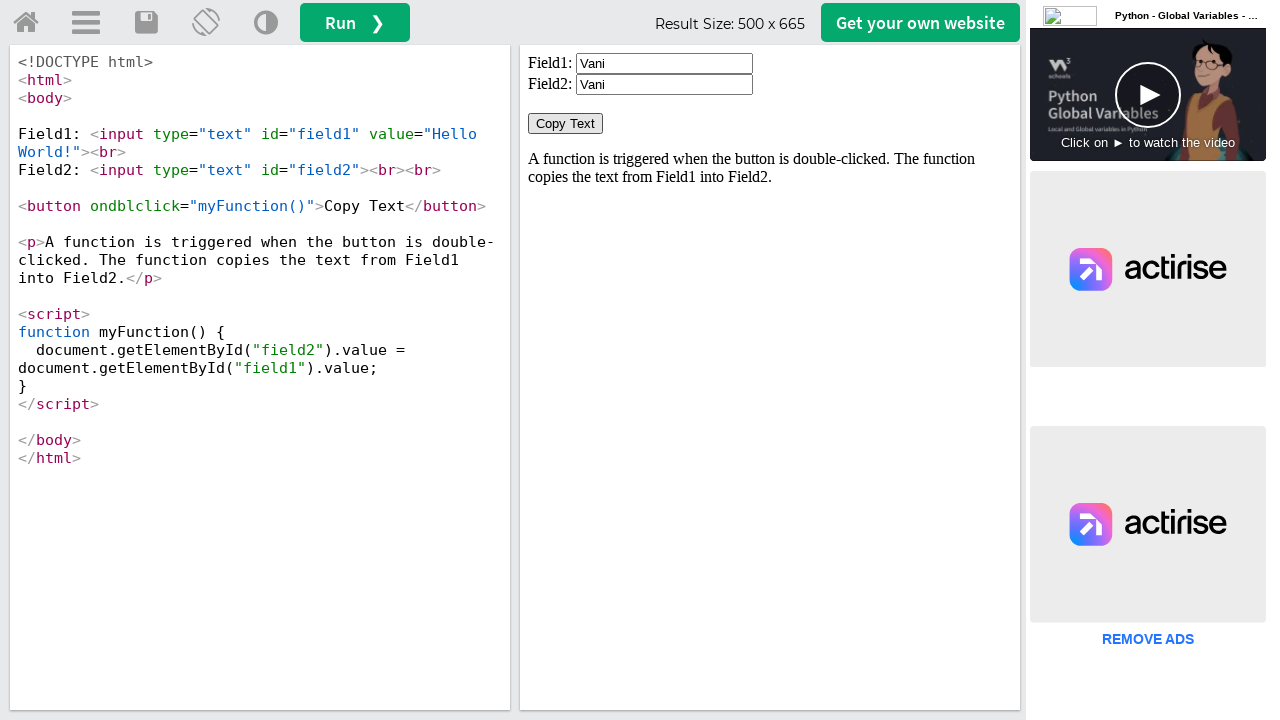

Verified that text was successfully copied from field1 to field2
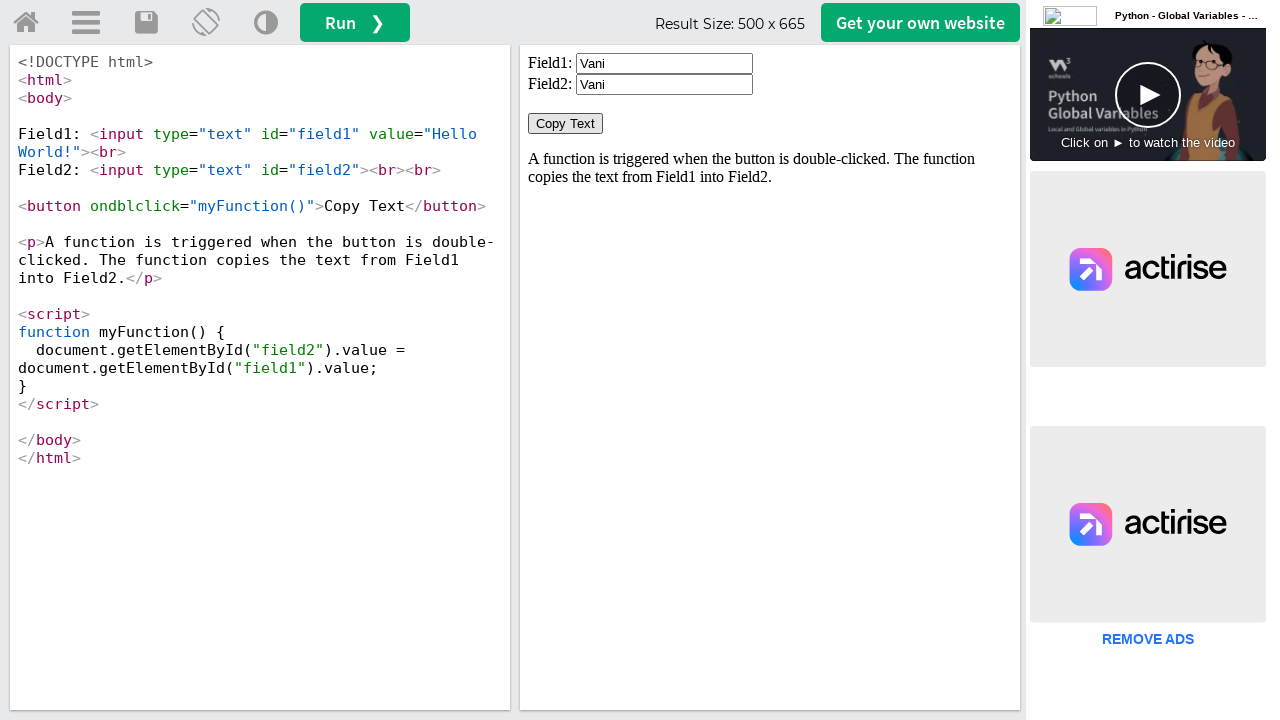

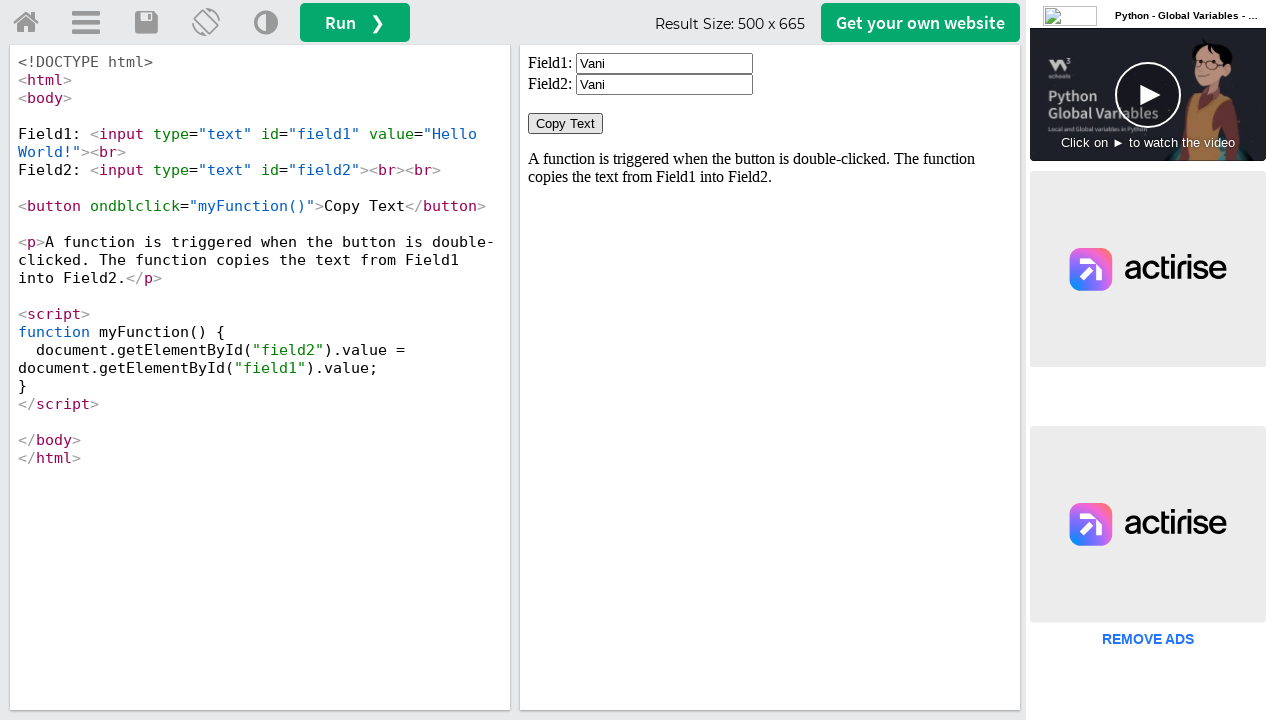